Navigates to a table page and interacts with various table elements including headers, rows, columns, and specific cells

Starting URL: http://www.leafground.com/pages/table.html

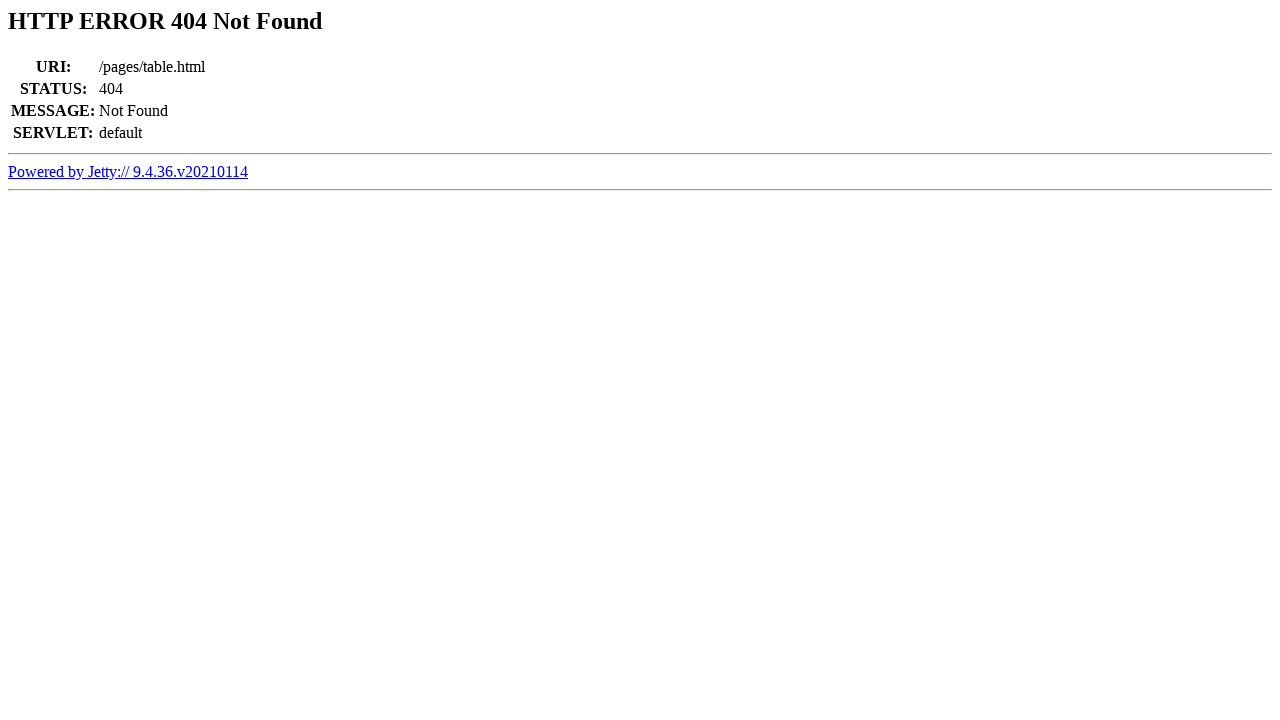

Retrieved all product name elements from page
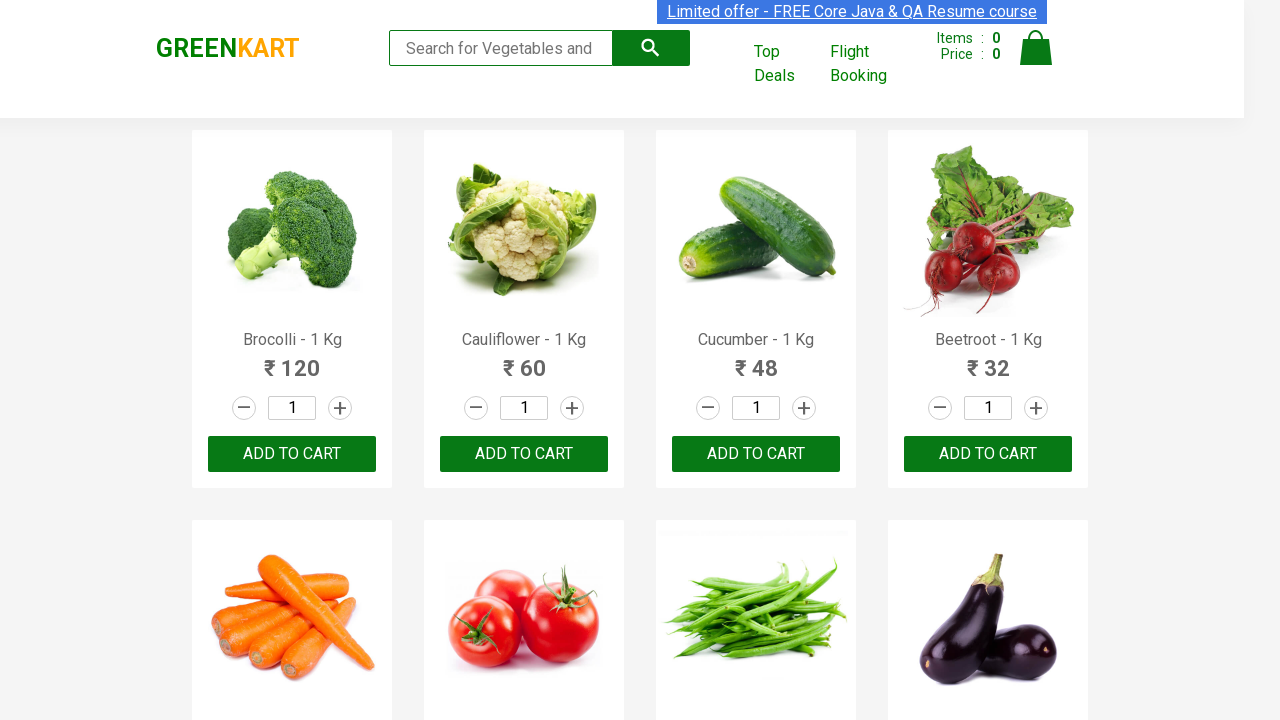

Extracted product name: Brocolli
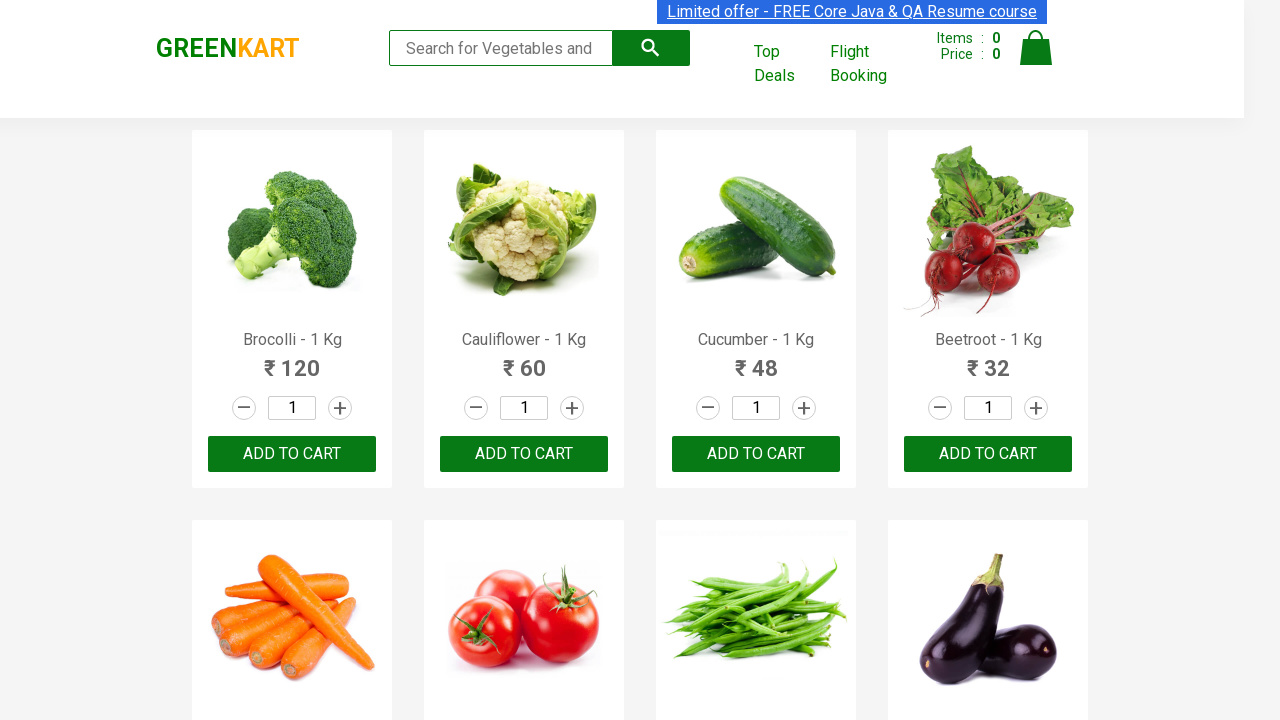

Added 'Brocolli' to cart (item 1 of 4)
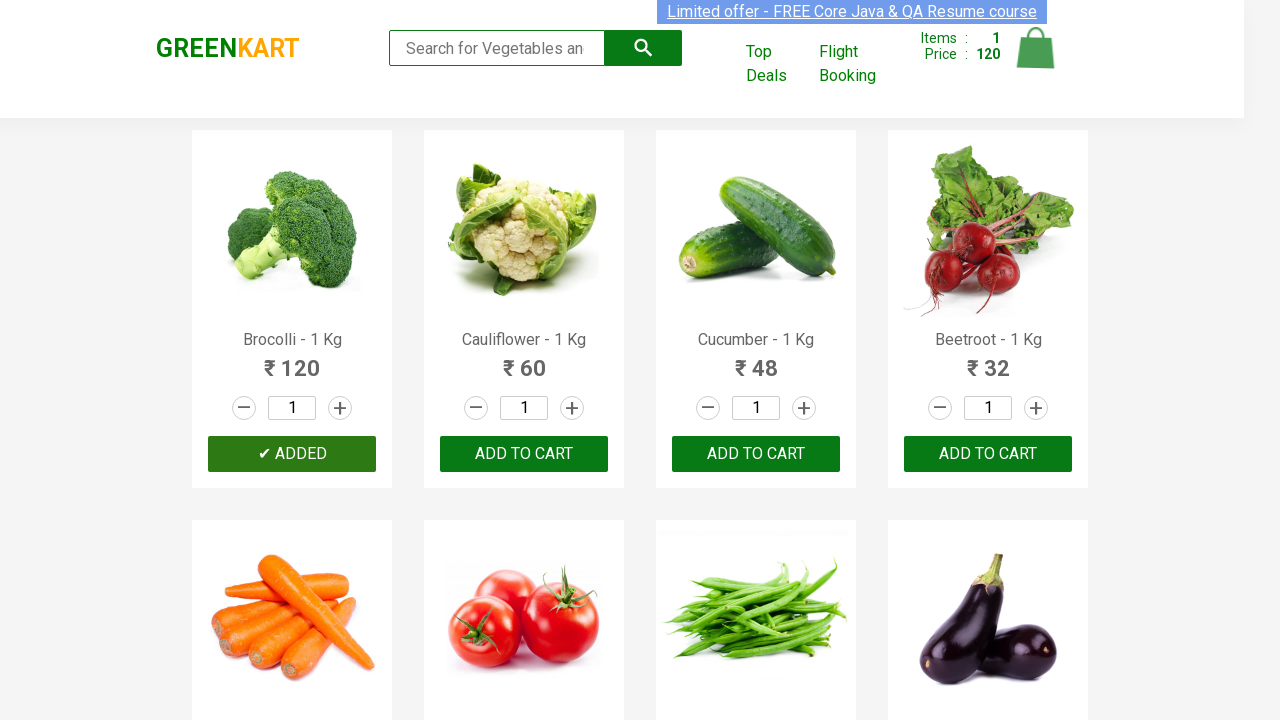

Extracted product name: Cauliflower
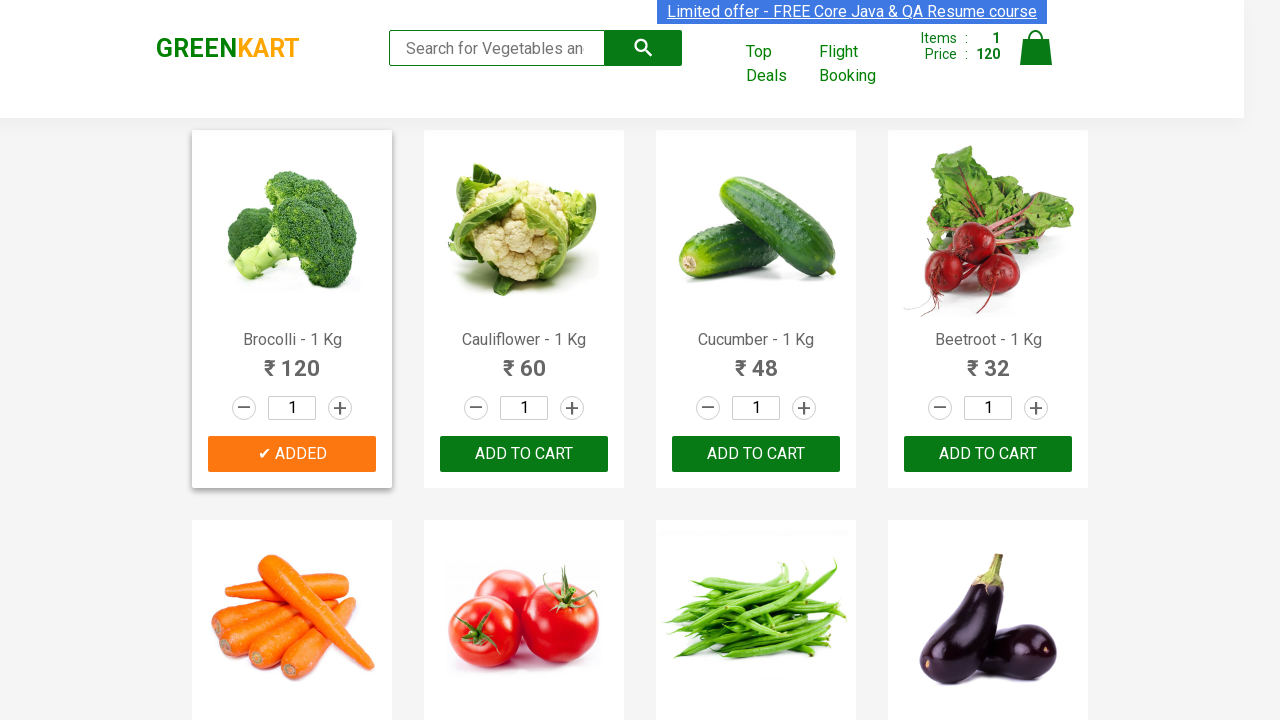

Extracted product name: Cucumber
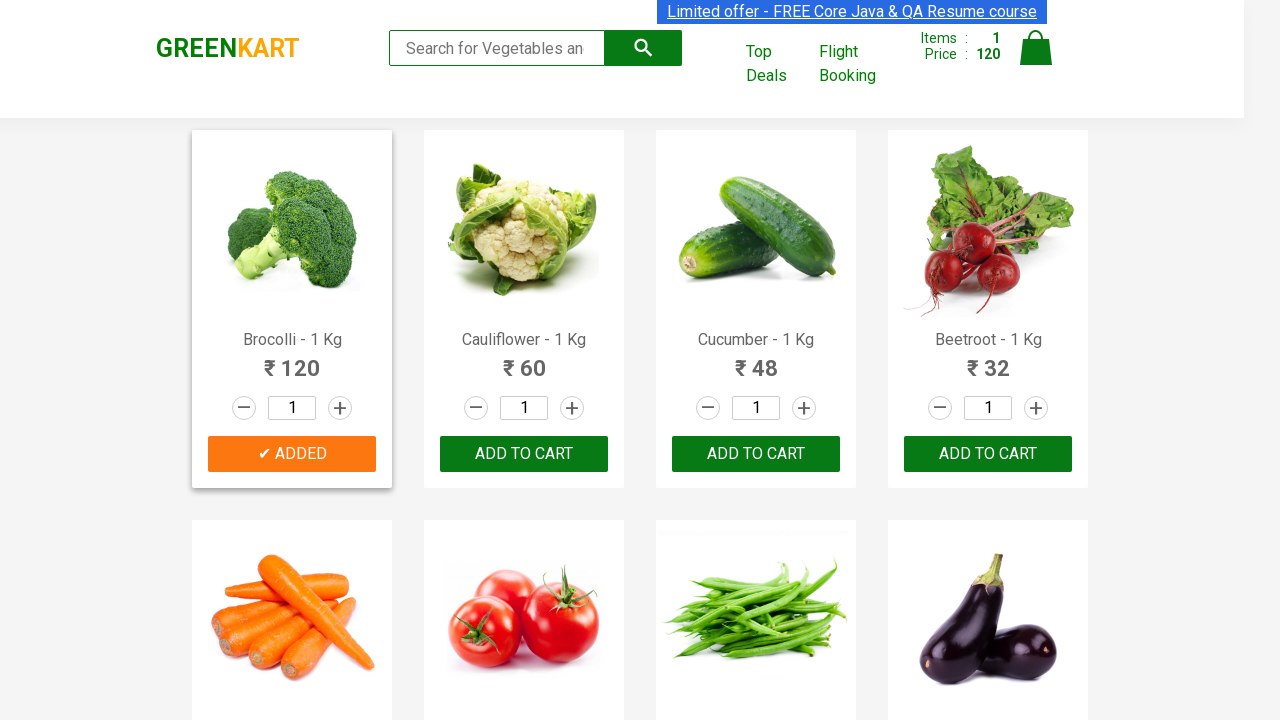

Added 'Cucumber' to cart (item 2 of 4)
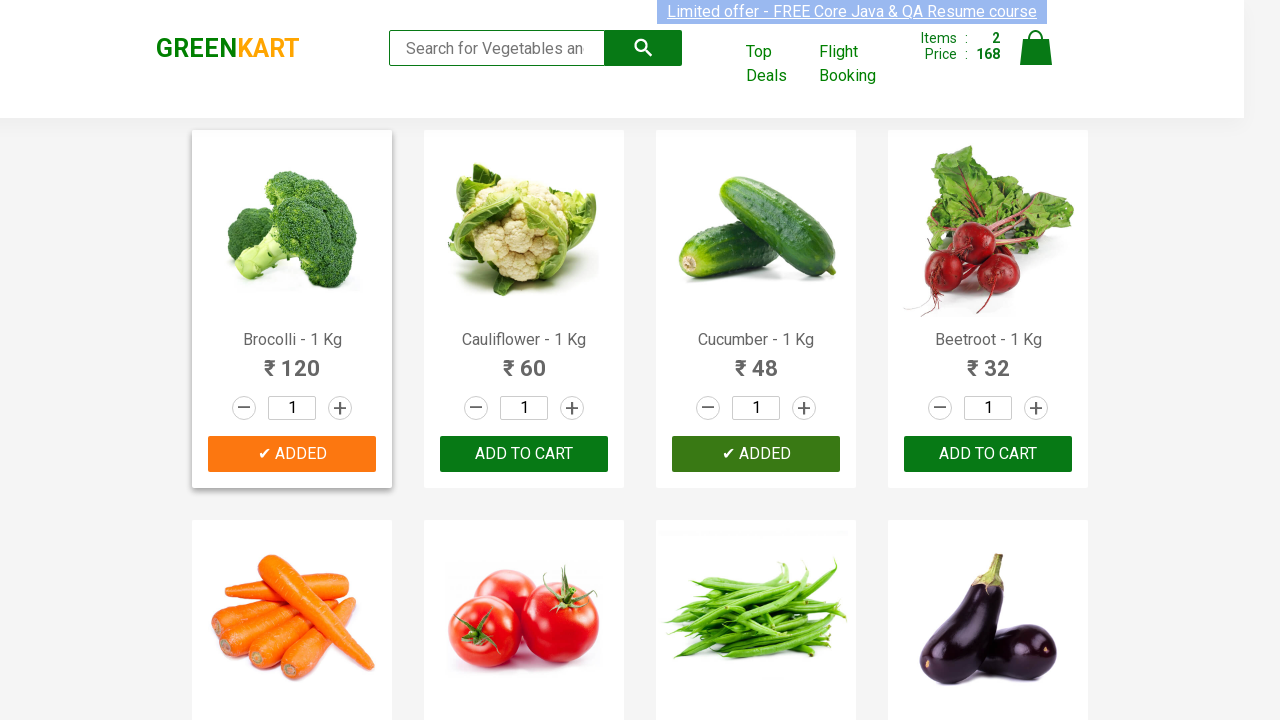

Extracted product name: Beetroot
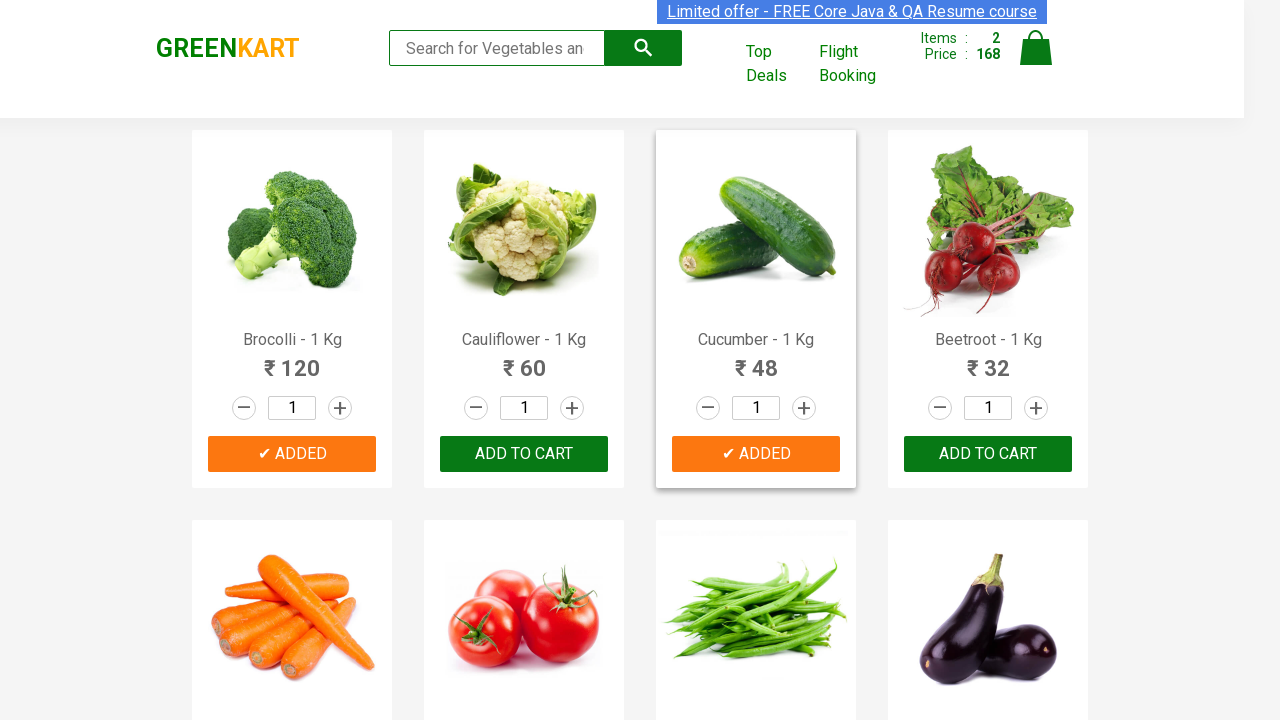

Added 'Beetroot' to cart (item 3 of 4)
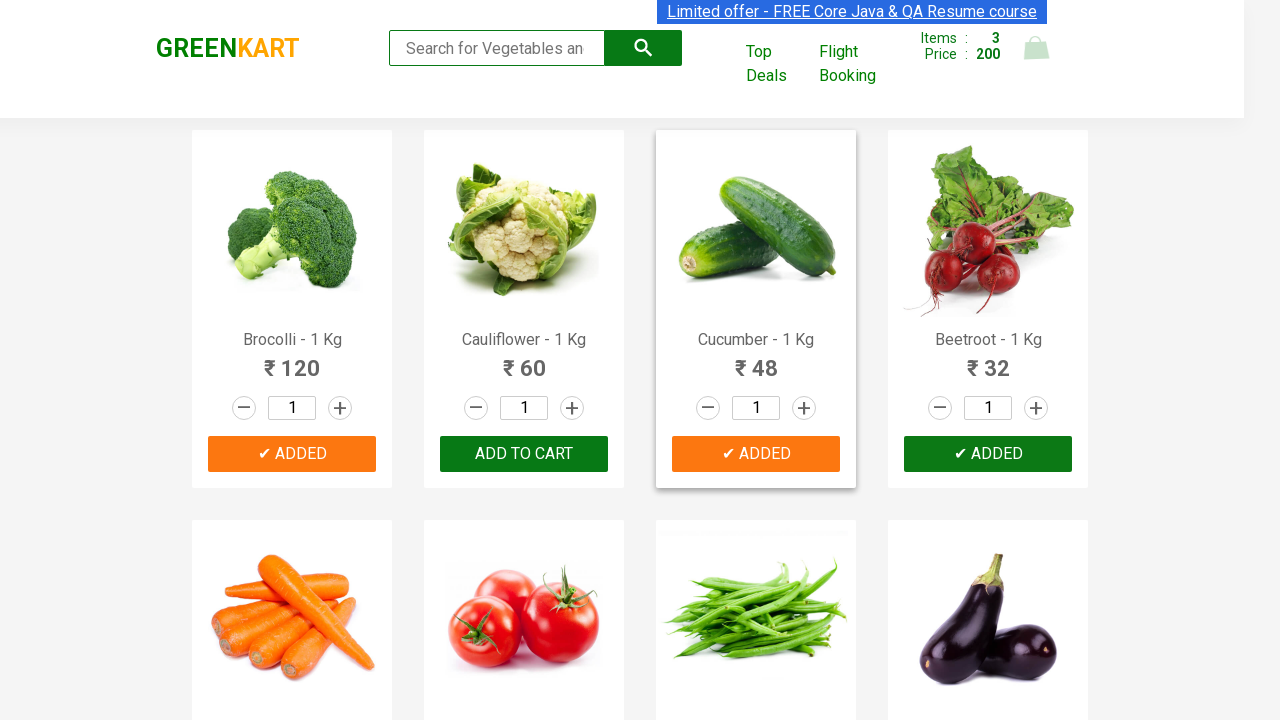

Extracted product name: Carrot
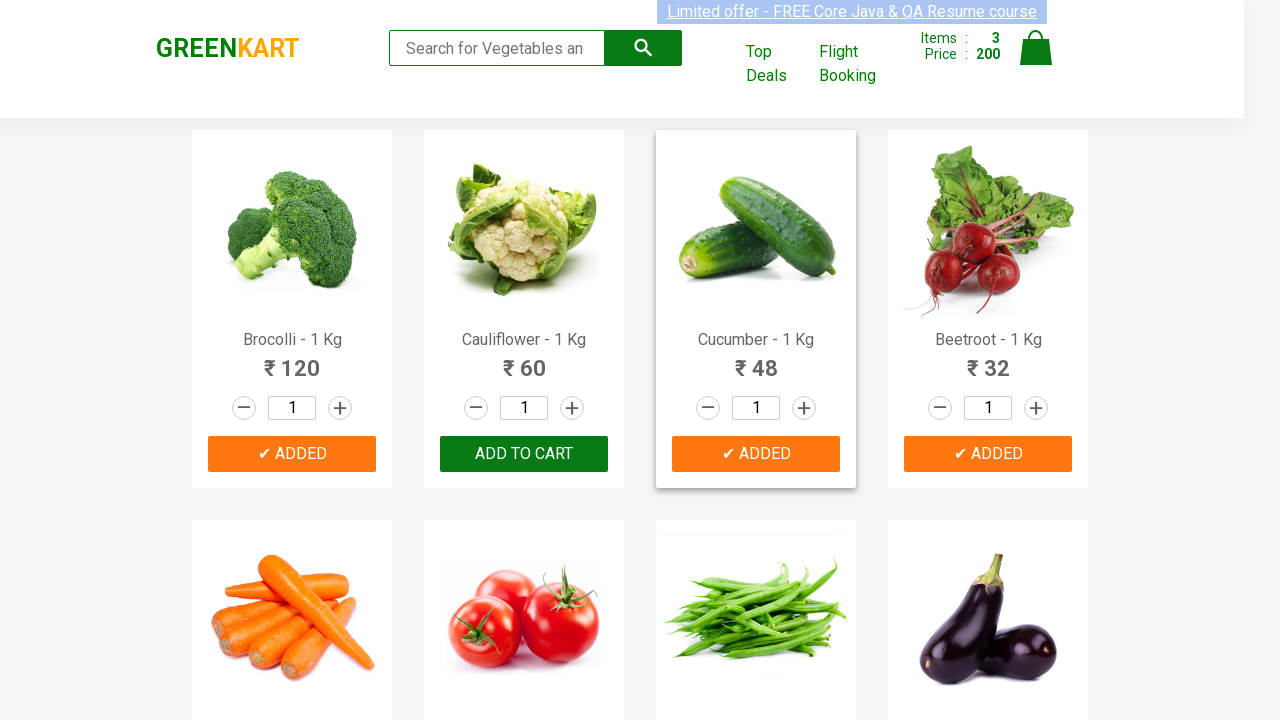

Extracted product name: Tomato
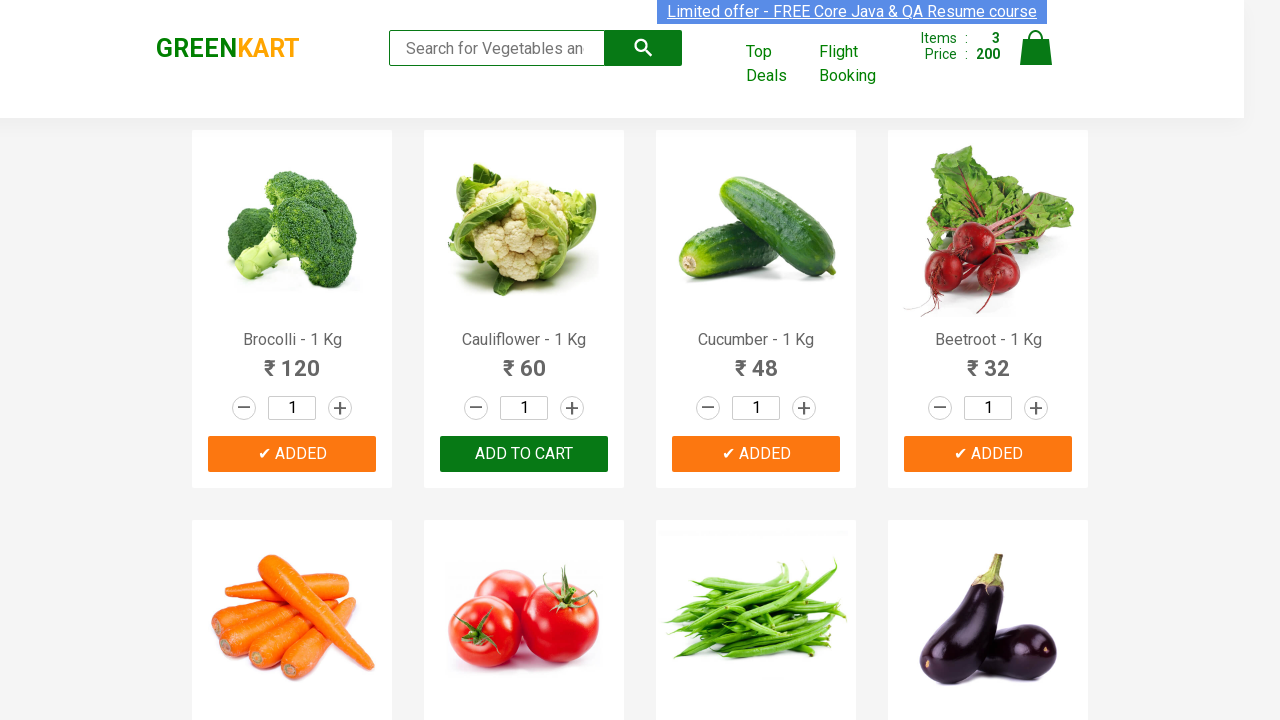

Extracted product name: Beans
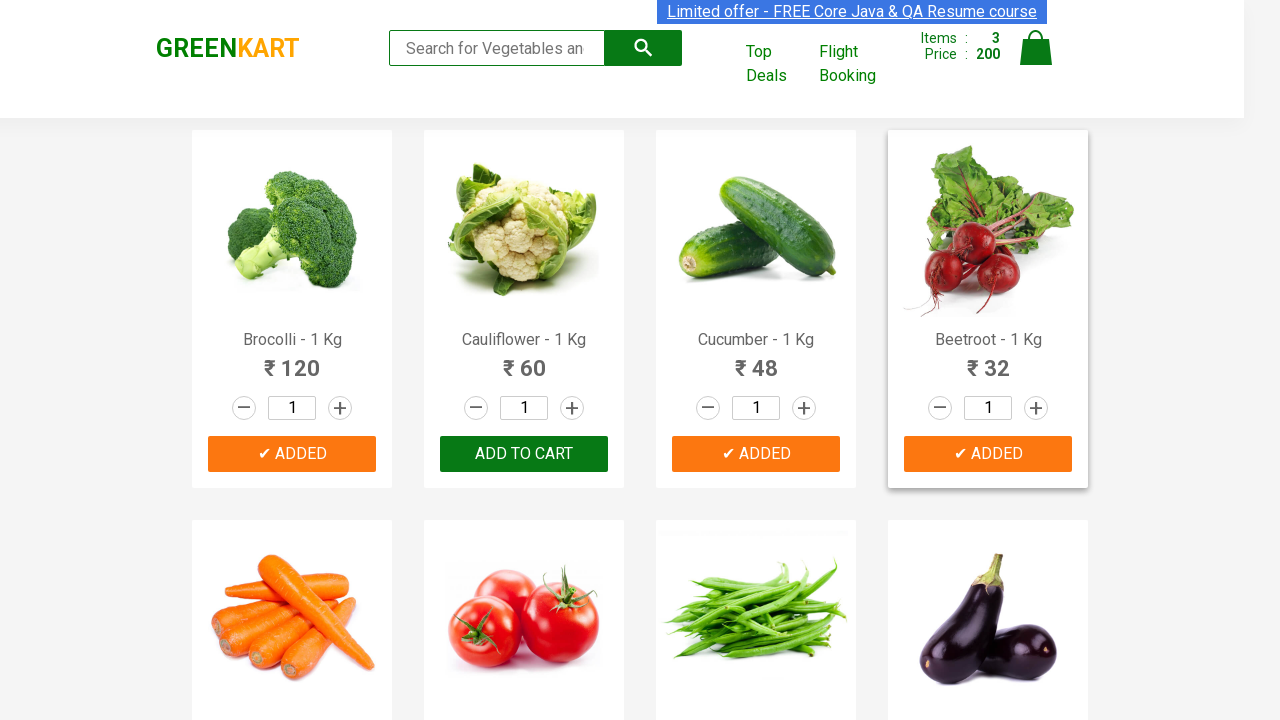

Extracted product name: Brinjal
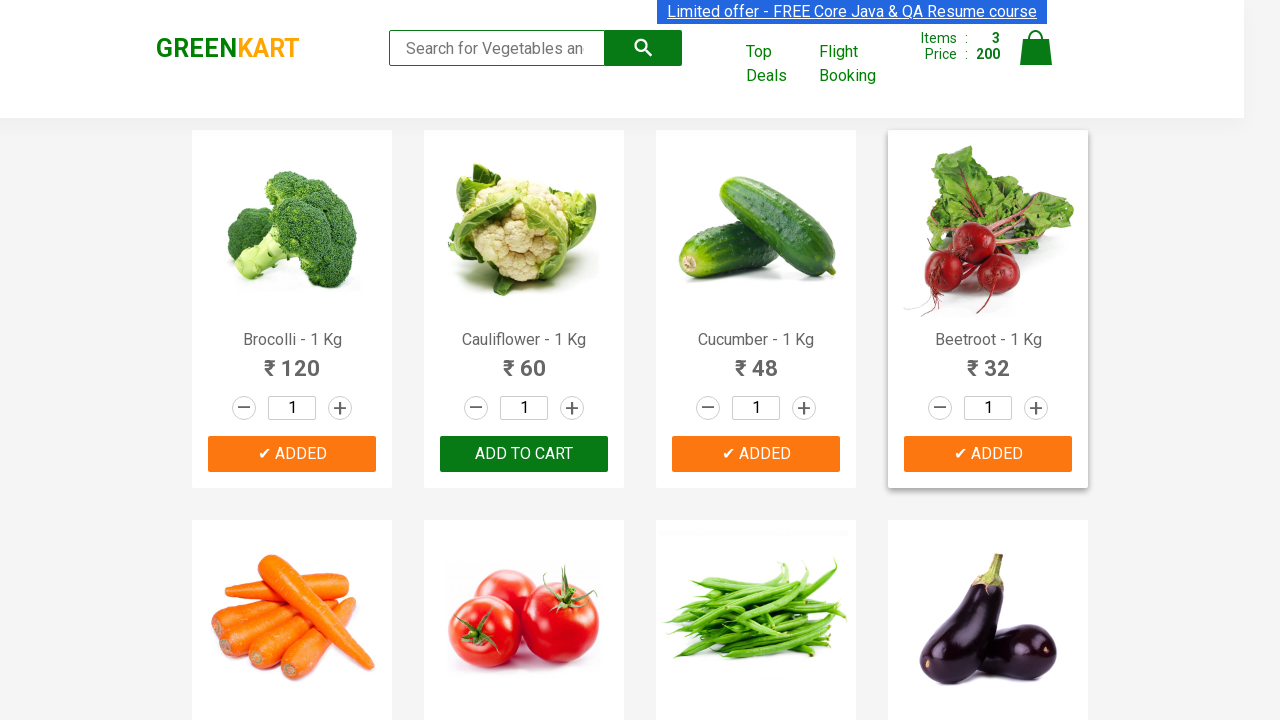

Added 'Brinjal' to cart (item 4 of 4)
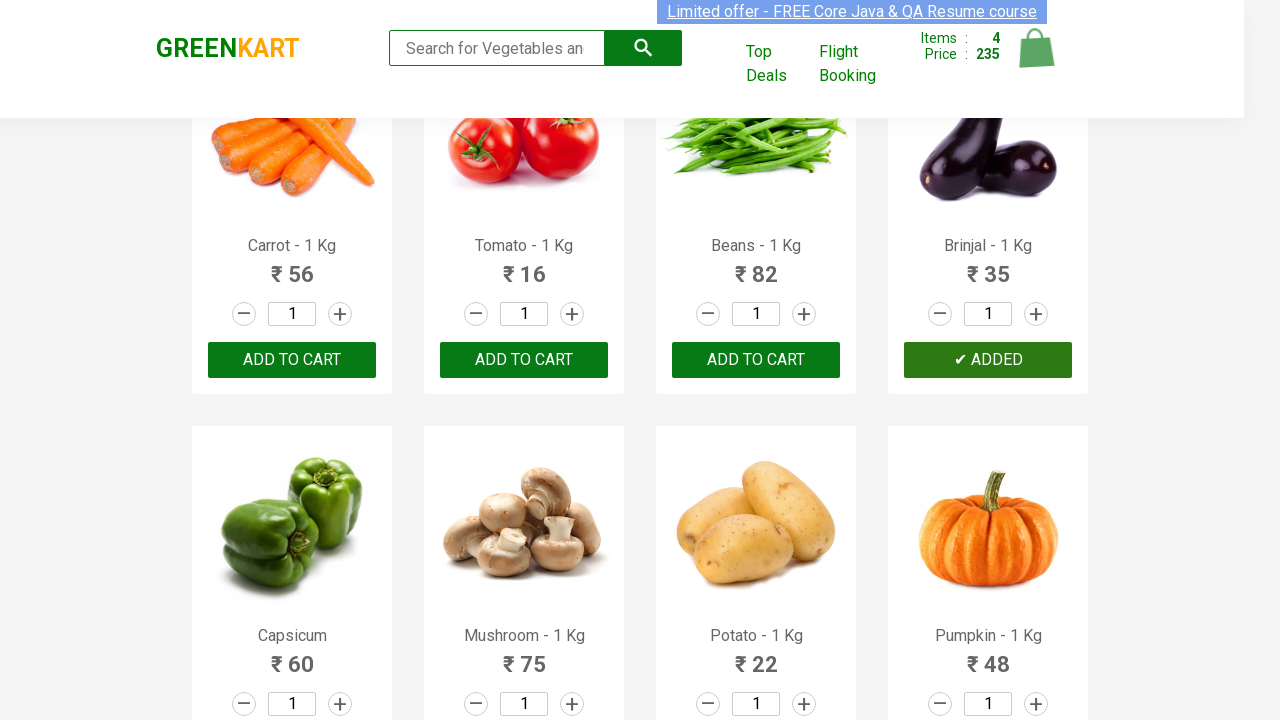

Clicked cart icon to view shopping cart
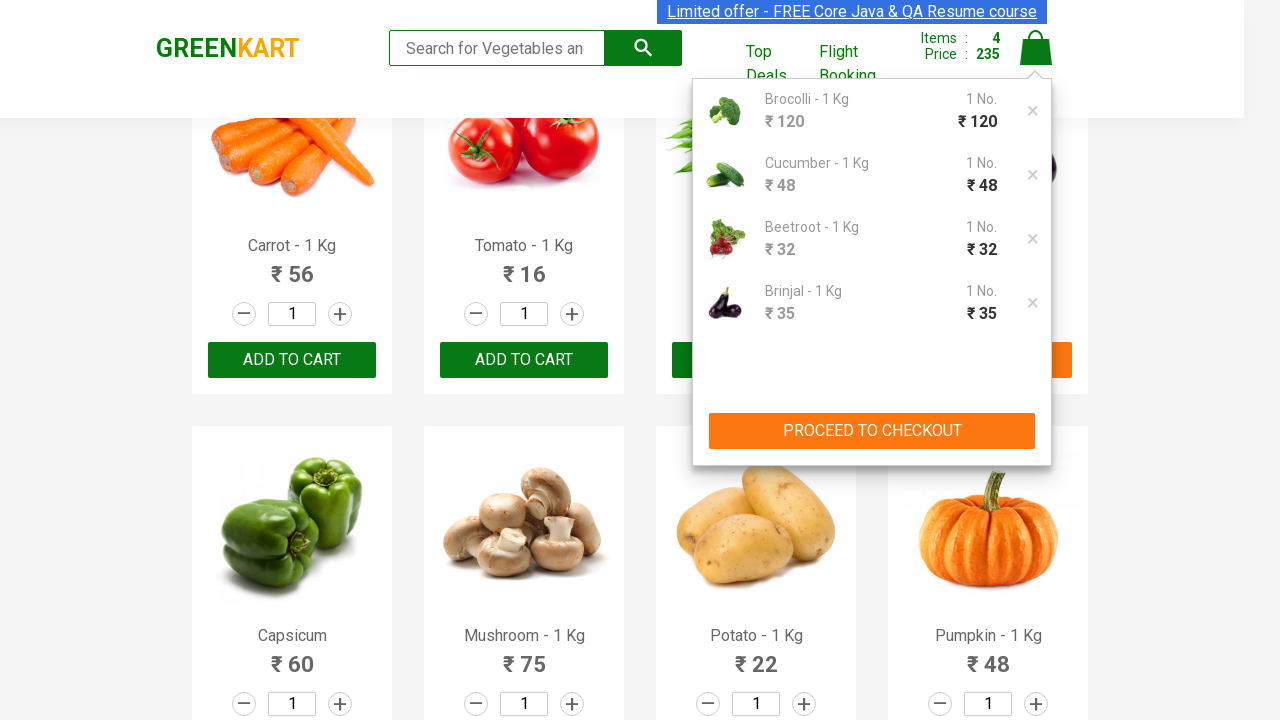

Clicked PROCEED TO CHECKOUT button
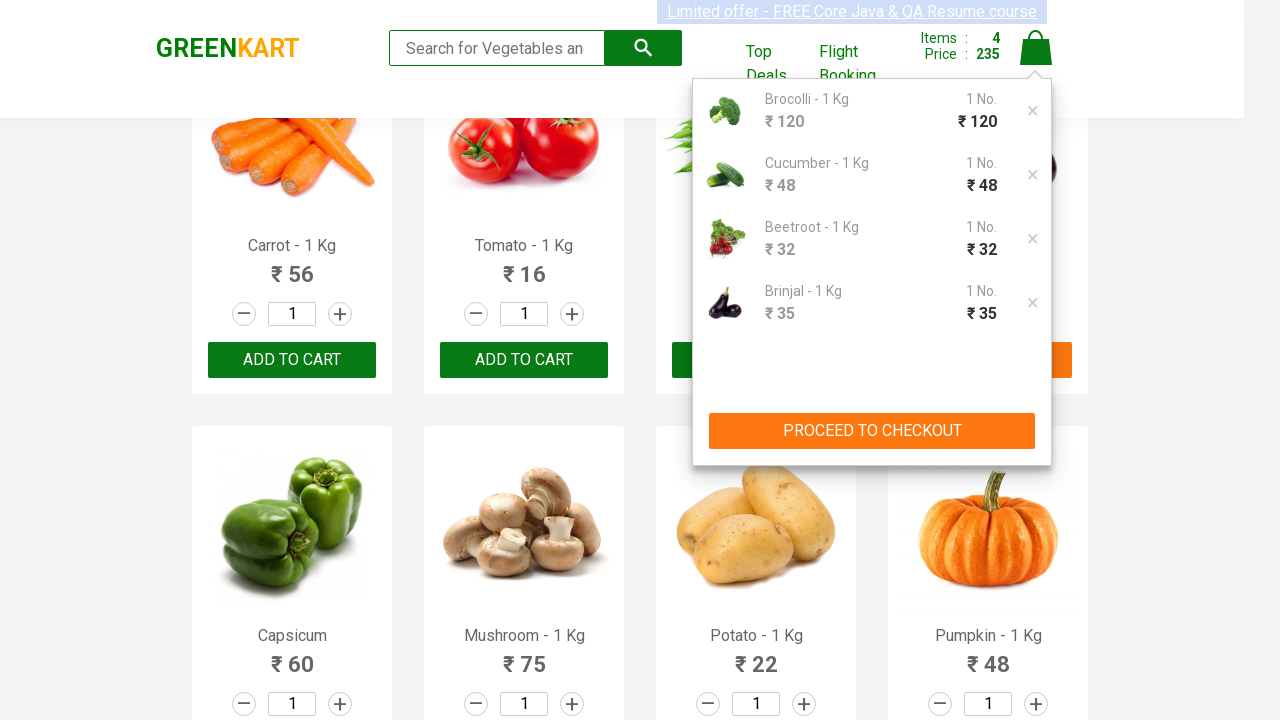

Promo code input field loaded
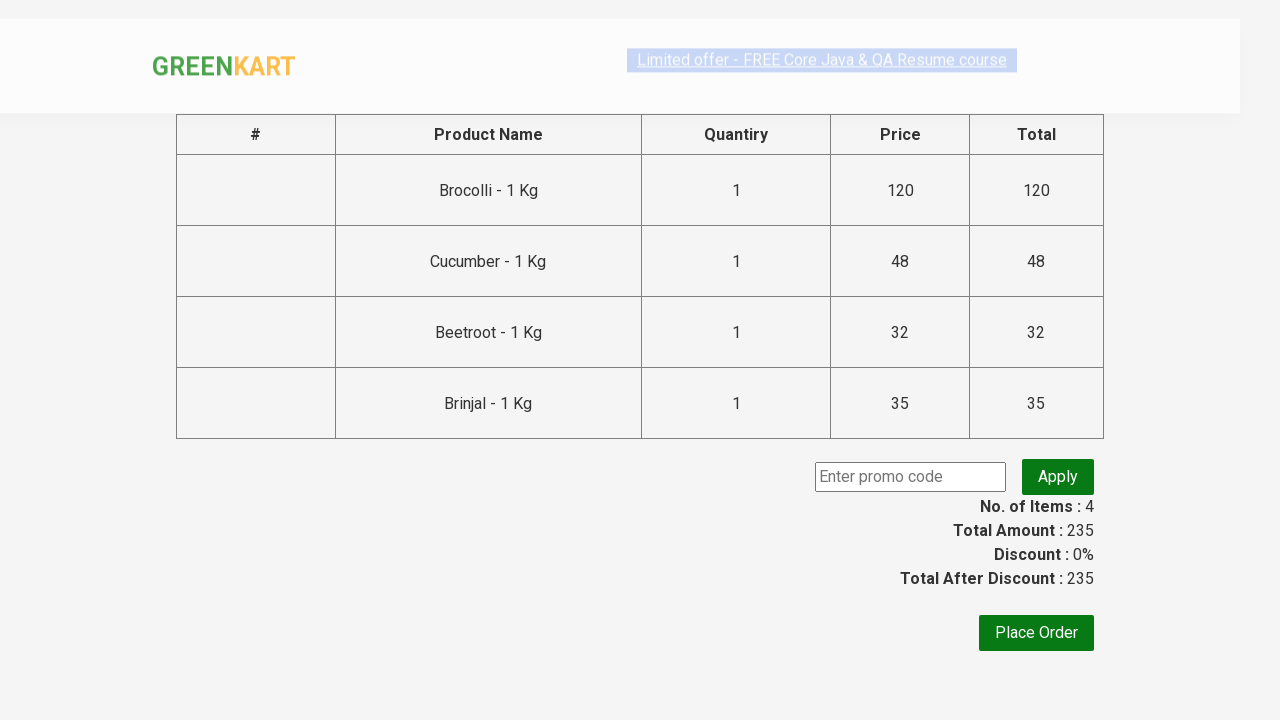

Entered promo code 'rahulshettyacademy' into input field
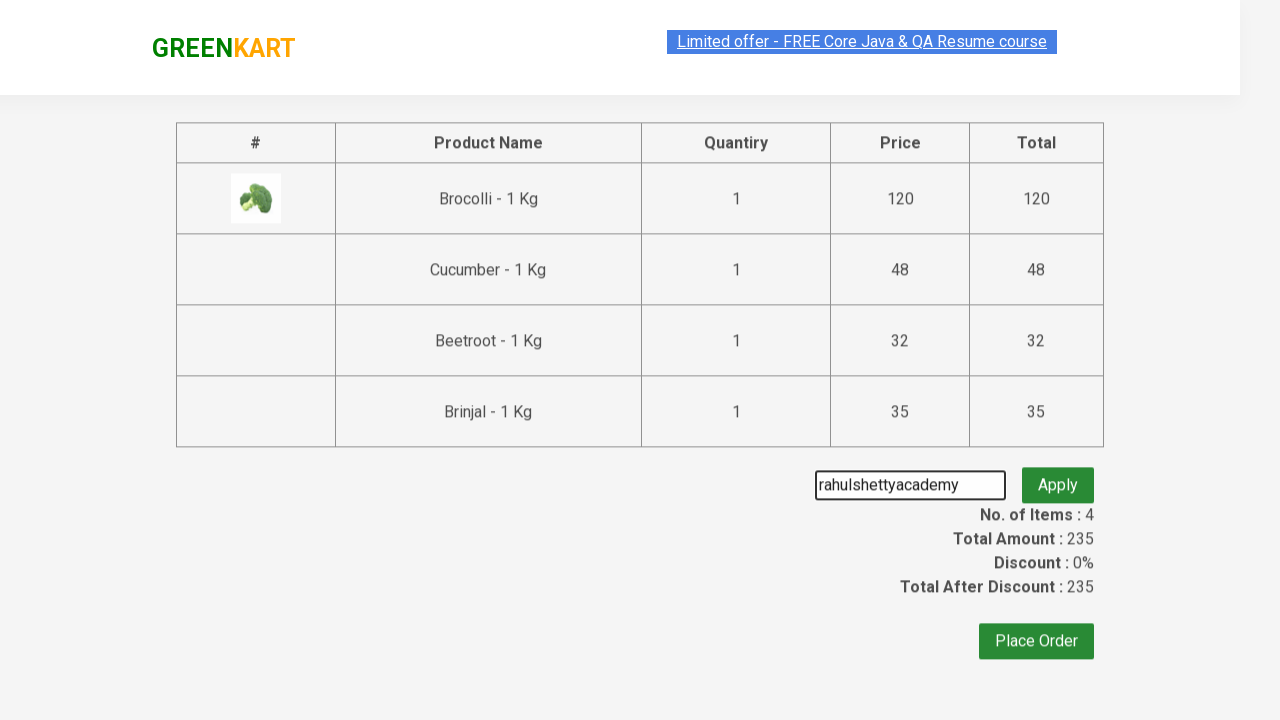

Clicked Apply button to apply promo code
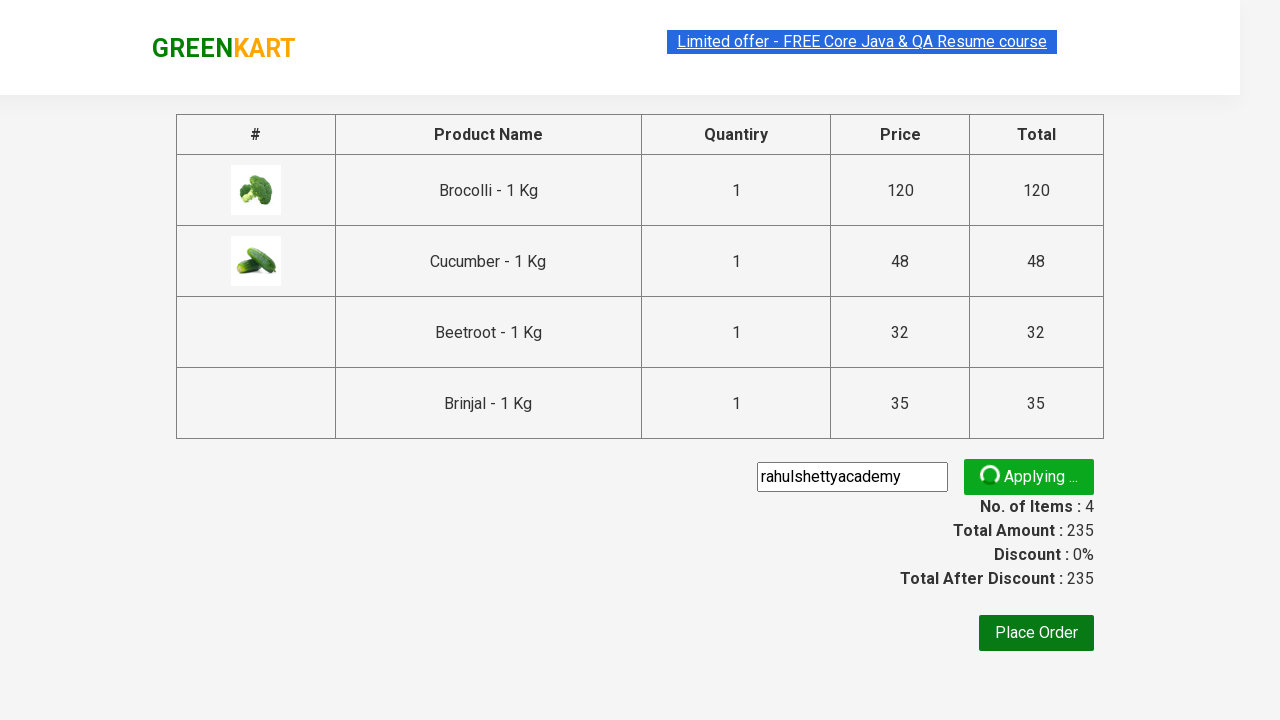

Promo code application message displayed
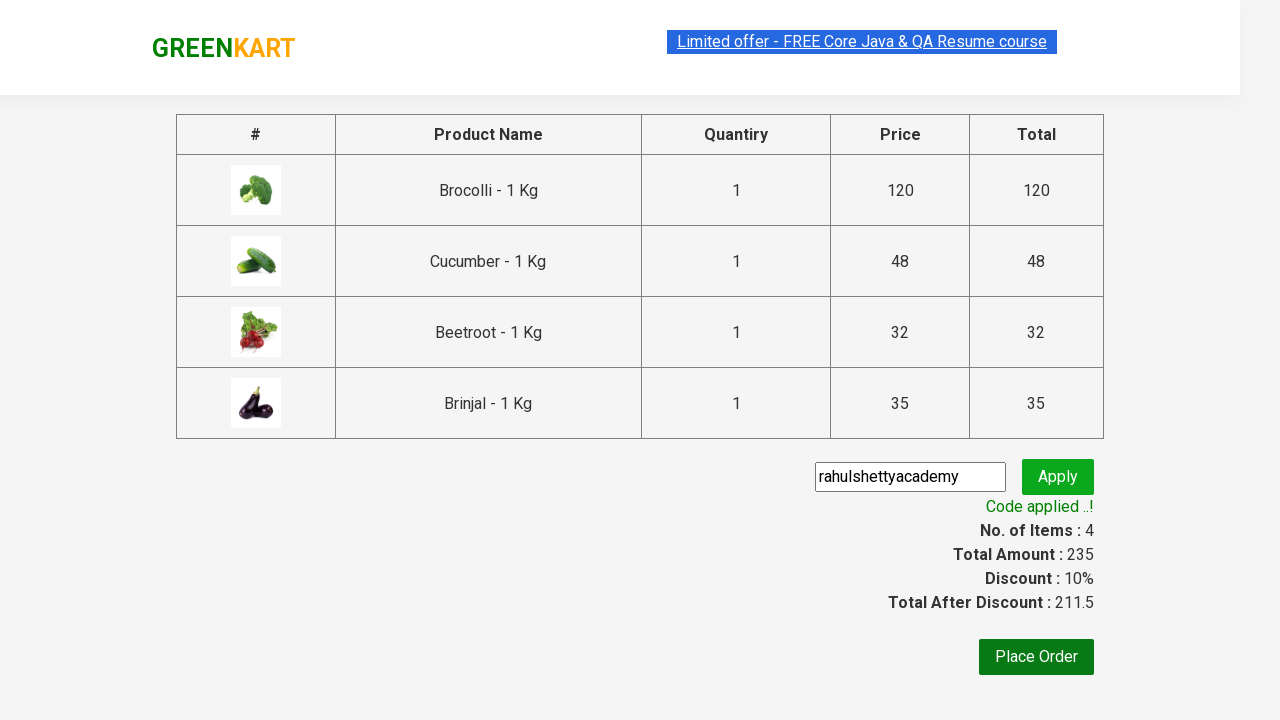

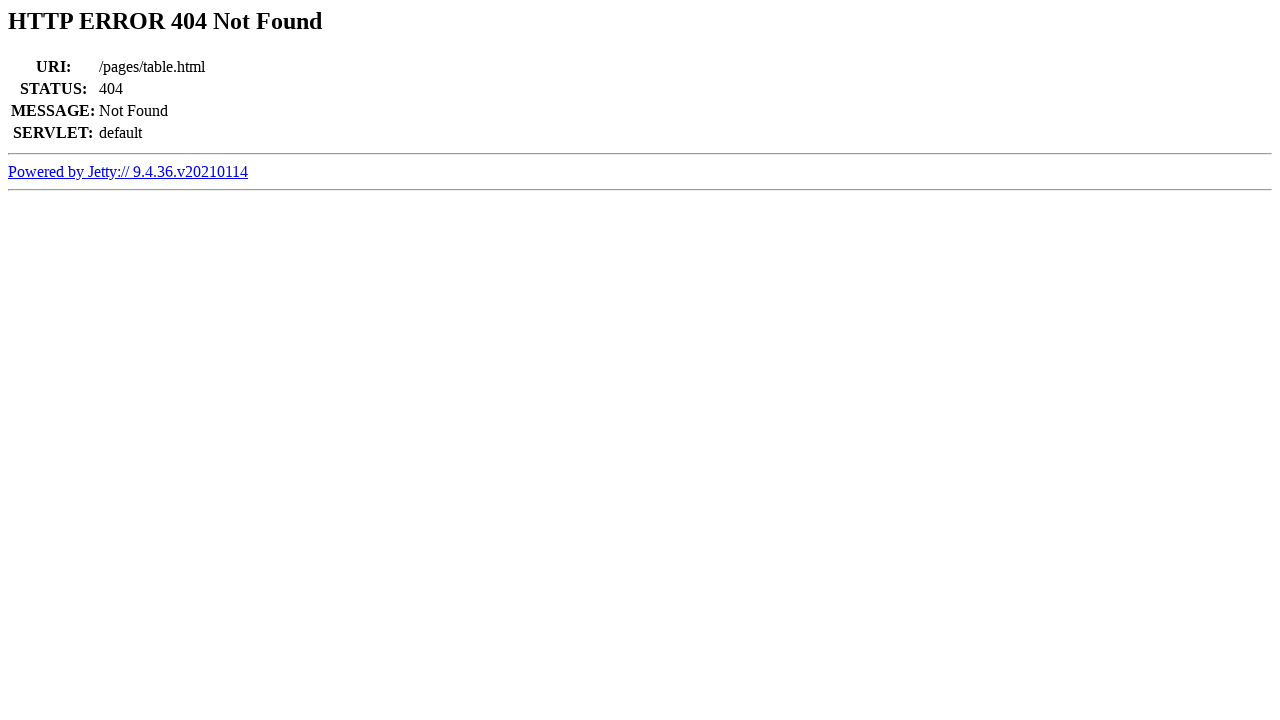